Tests opening a new window by clicking a link and switching to the newly opened window

Starting URL: https://the-internet.herokuapp.com/windows

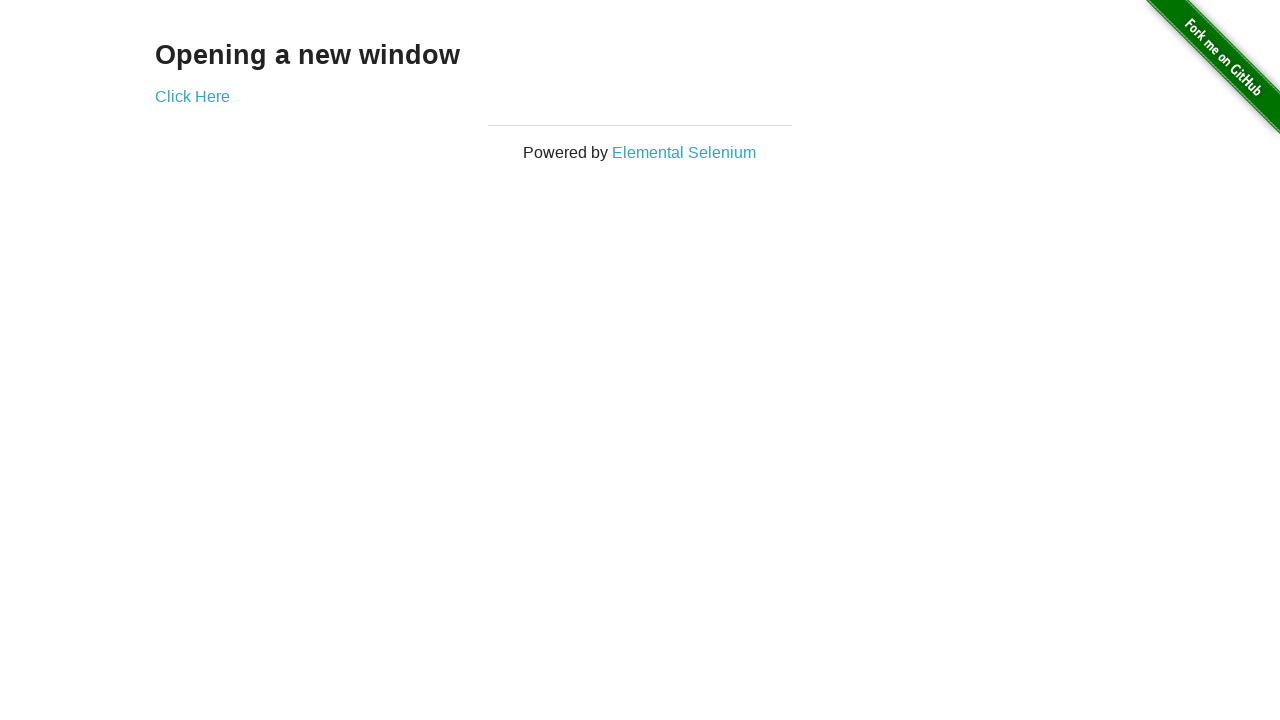

Clicked 'Click Here' link to open new window at (192, 96) on text=Click Here
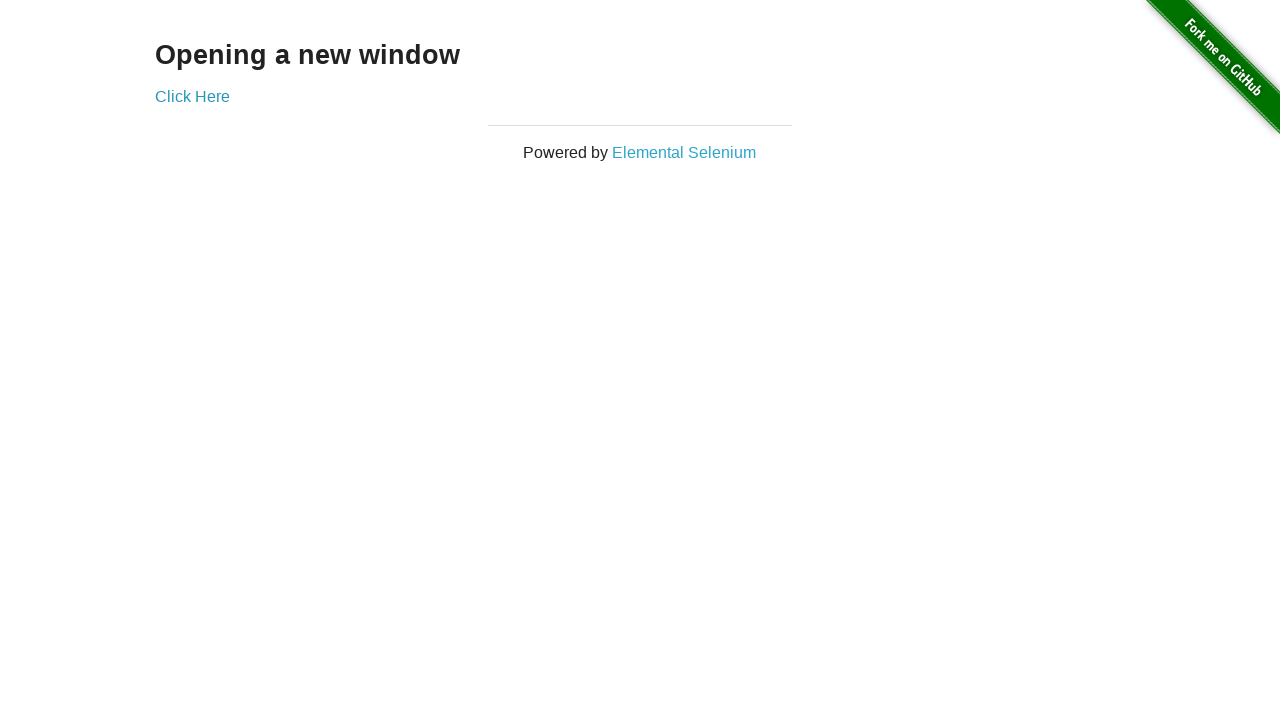

Captured newly opened page/window
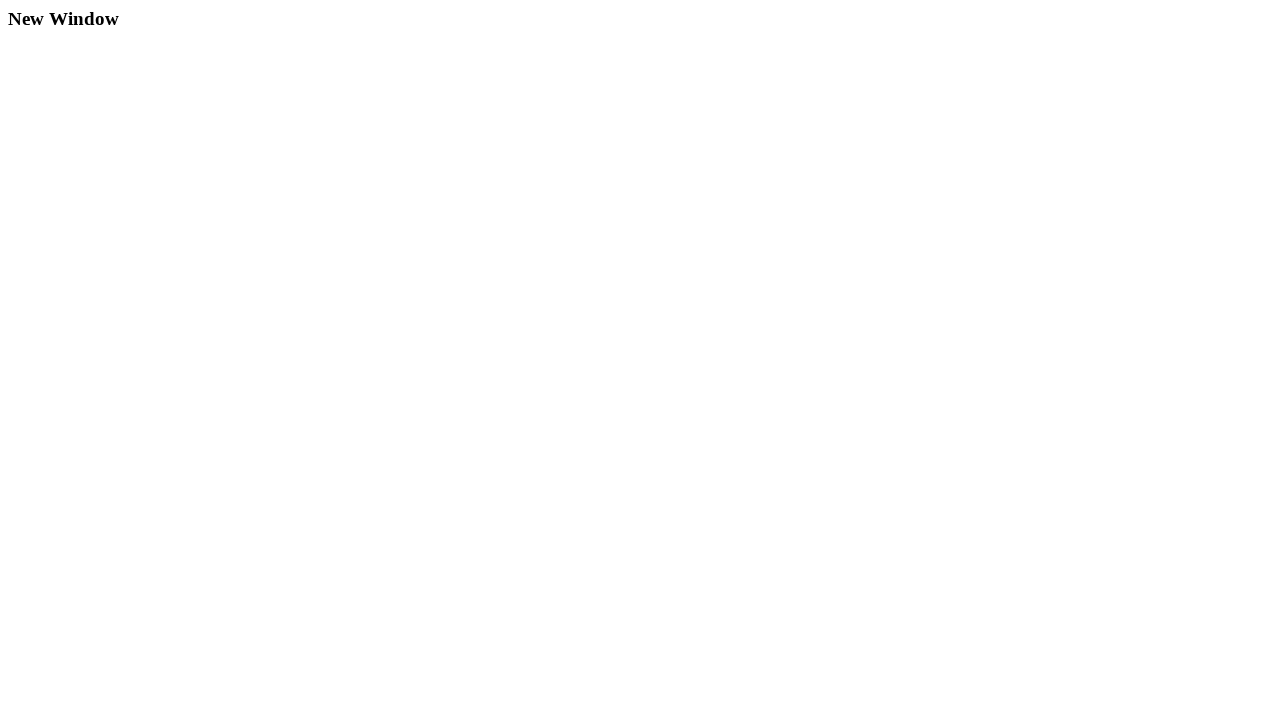

New window fully loaded
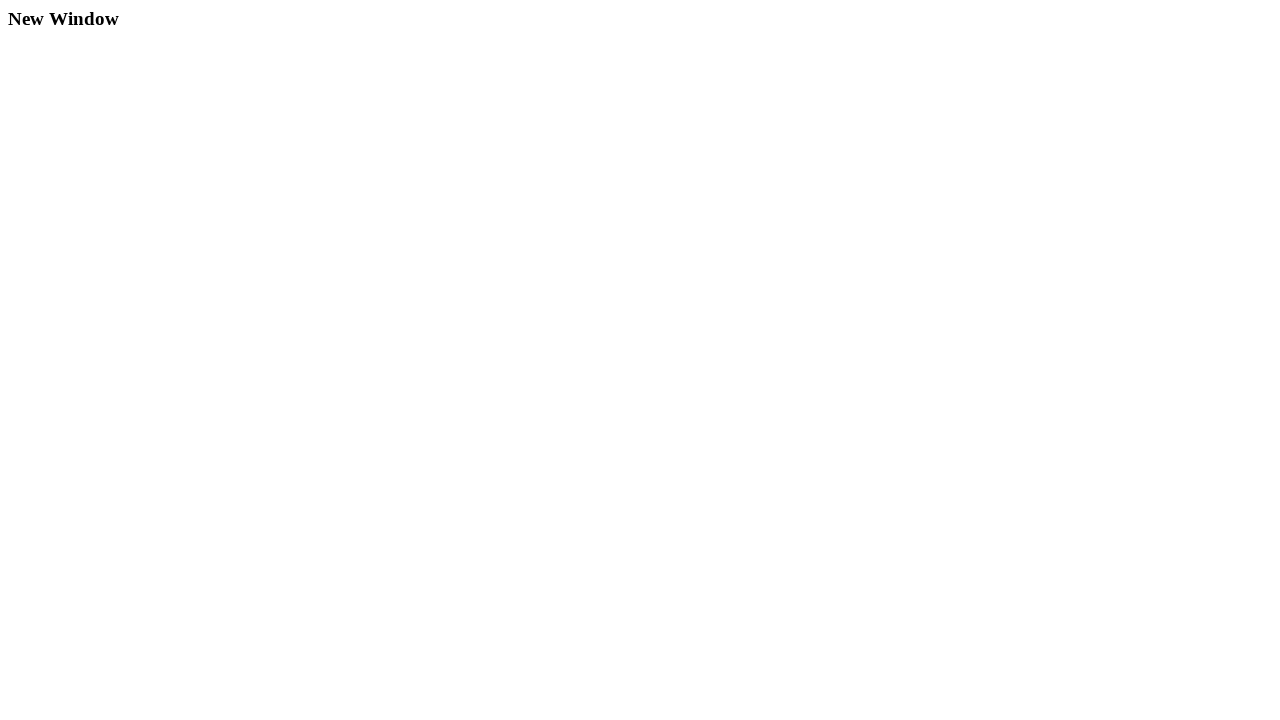

Verified new window title is 'New Window'
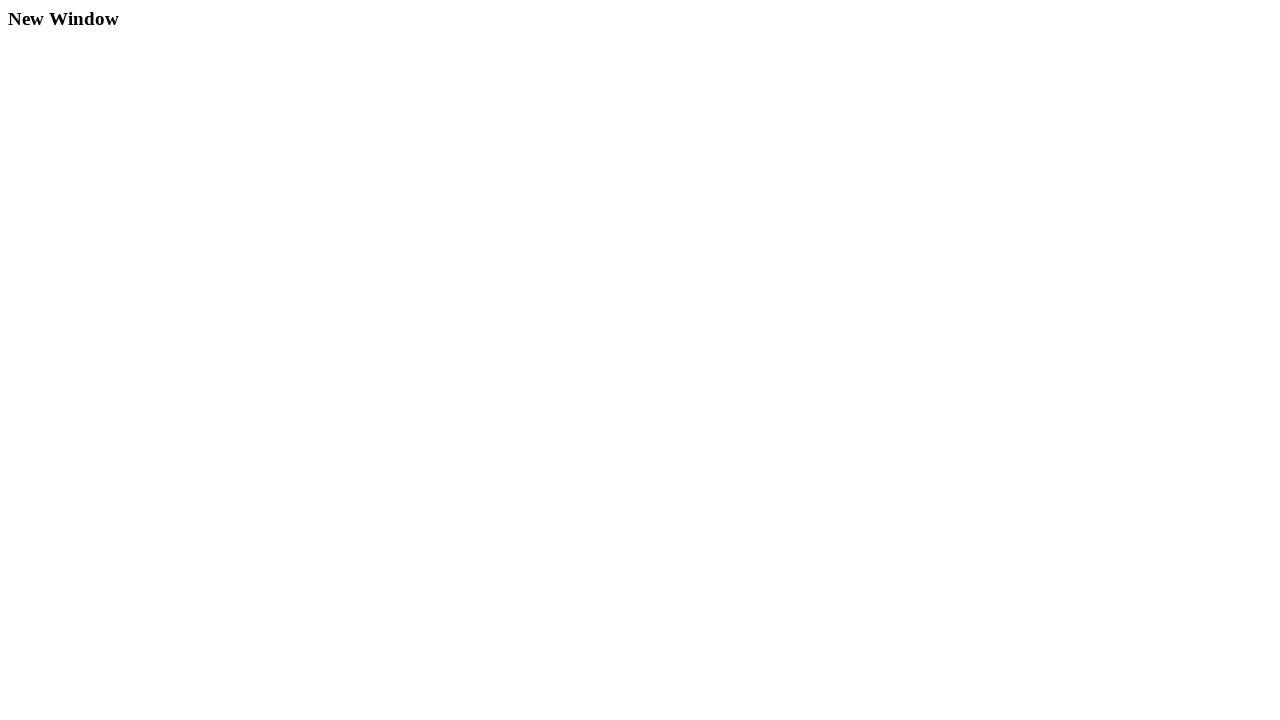

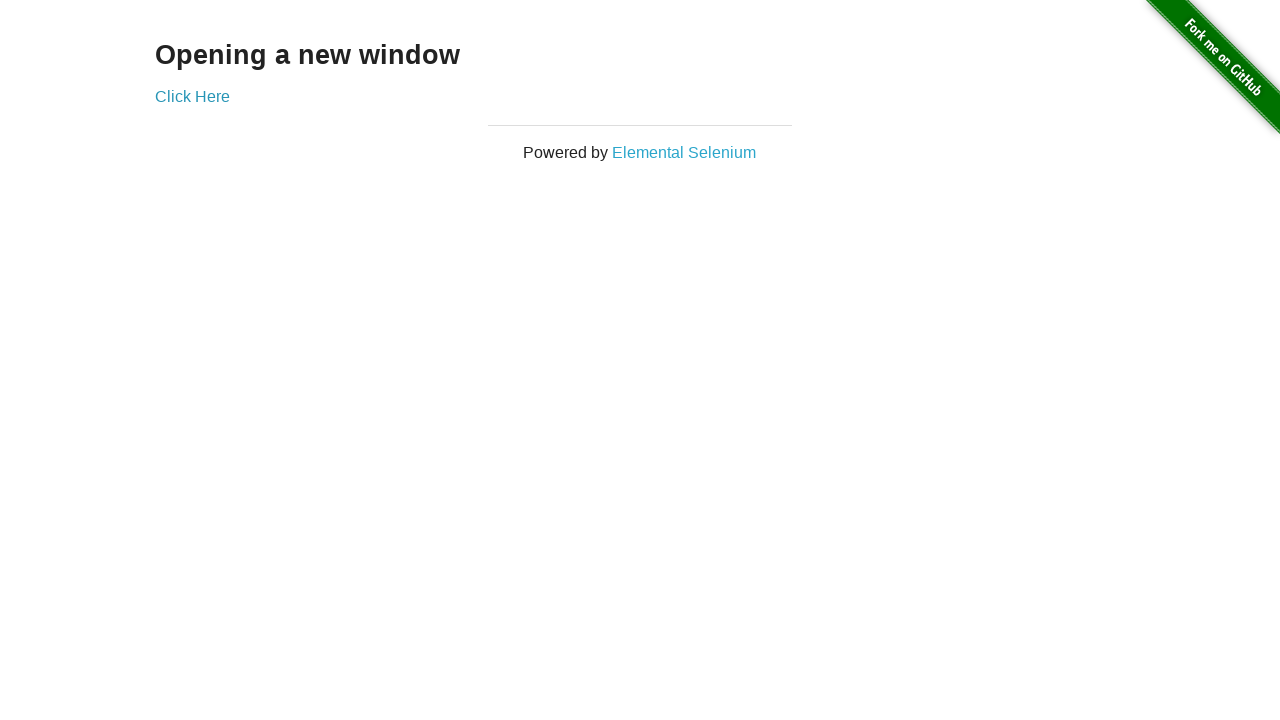